Tests closing a modal dialog by pressing Enter key

Starting URL: https://testpages.eviltester.com/styled/alerts/fake-alert-test.html

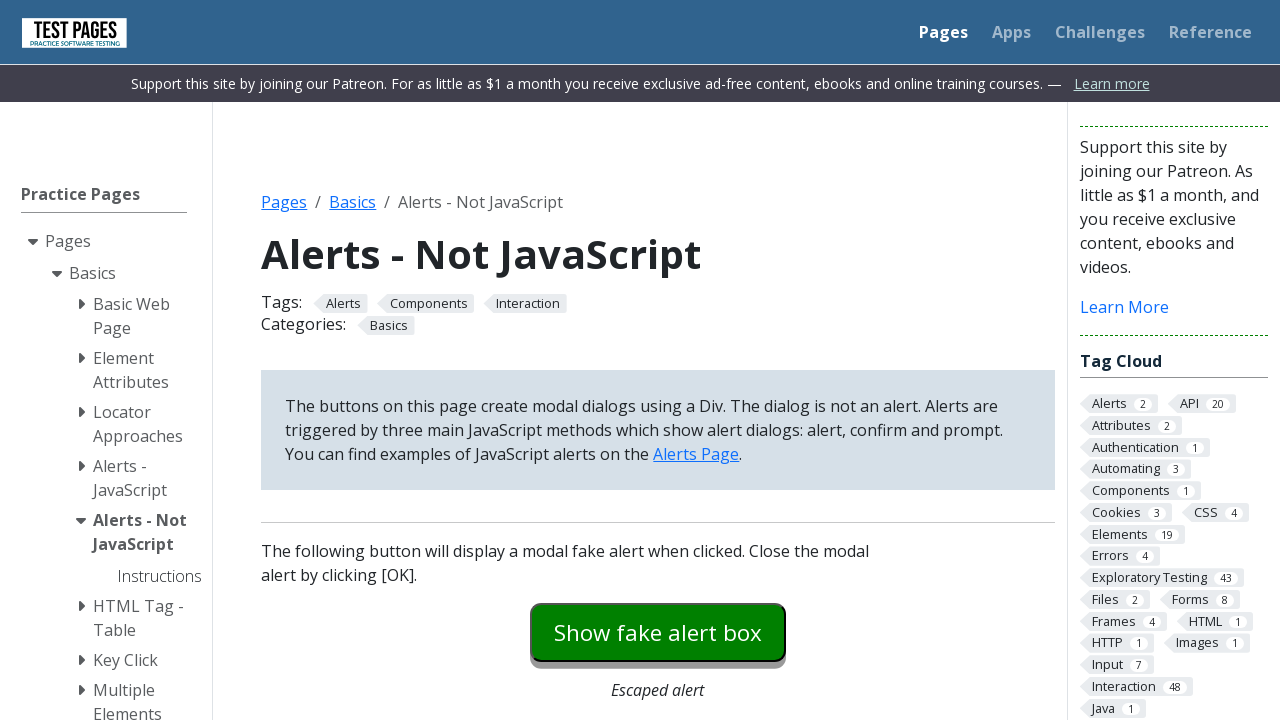

Clicked modal dialog trigger button at (658, 360) on #modaldialog
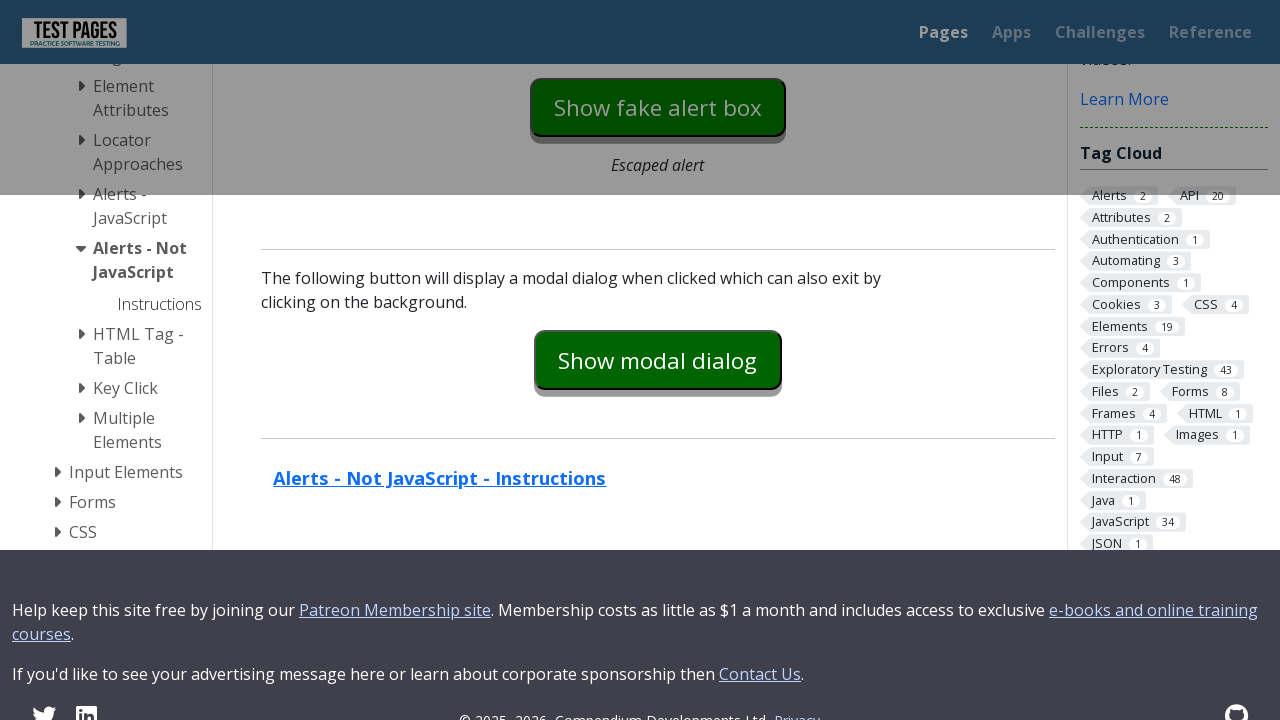

Modal dialog appeared with visible text
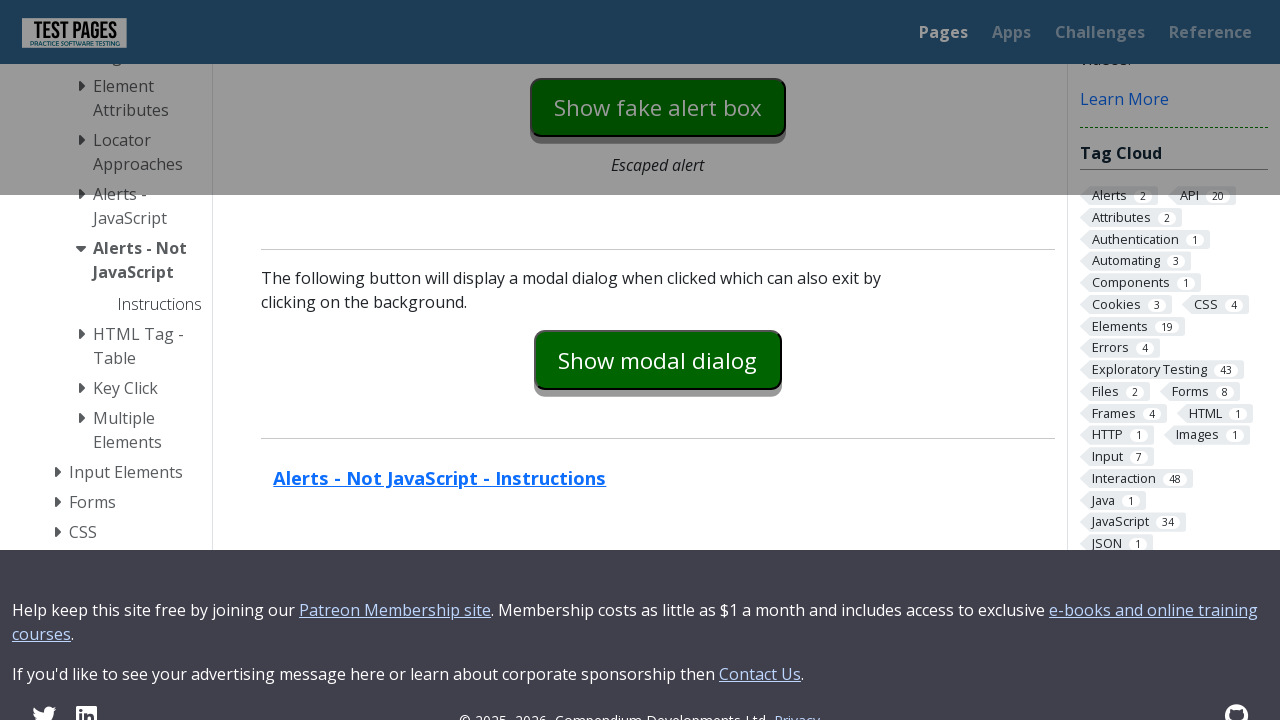

Pressed Enter key on OK button to close dialog on #dialog-ok
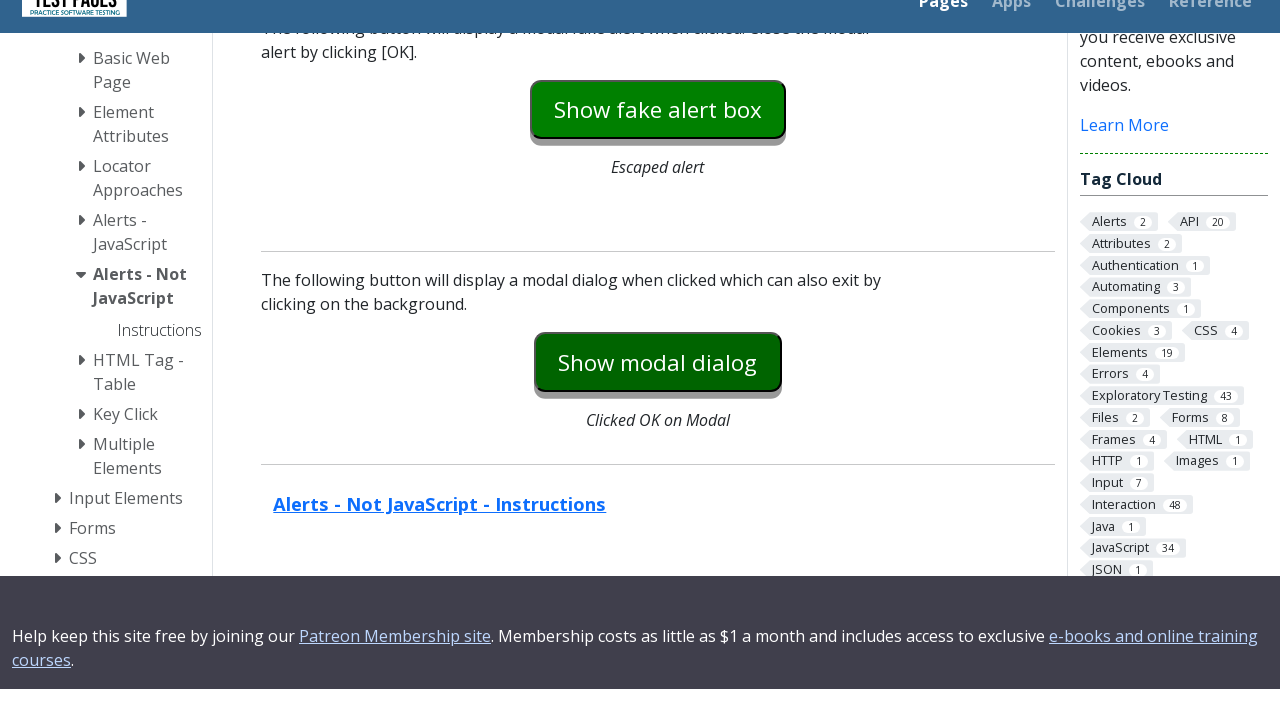

Modal dialog successfully closed and hidden
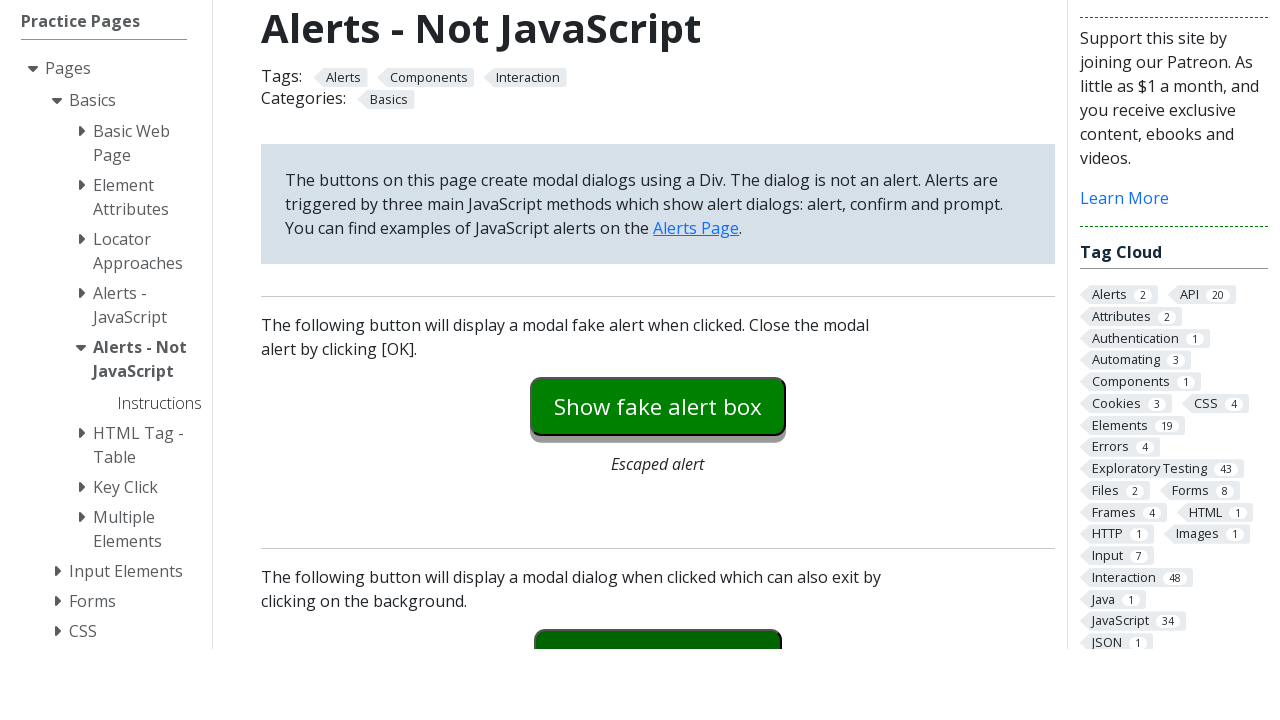

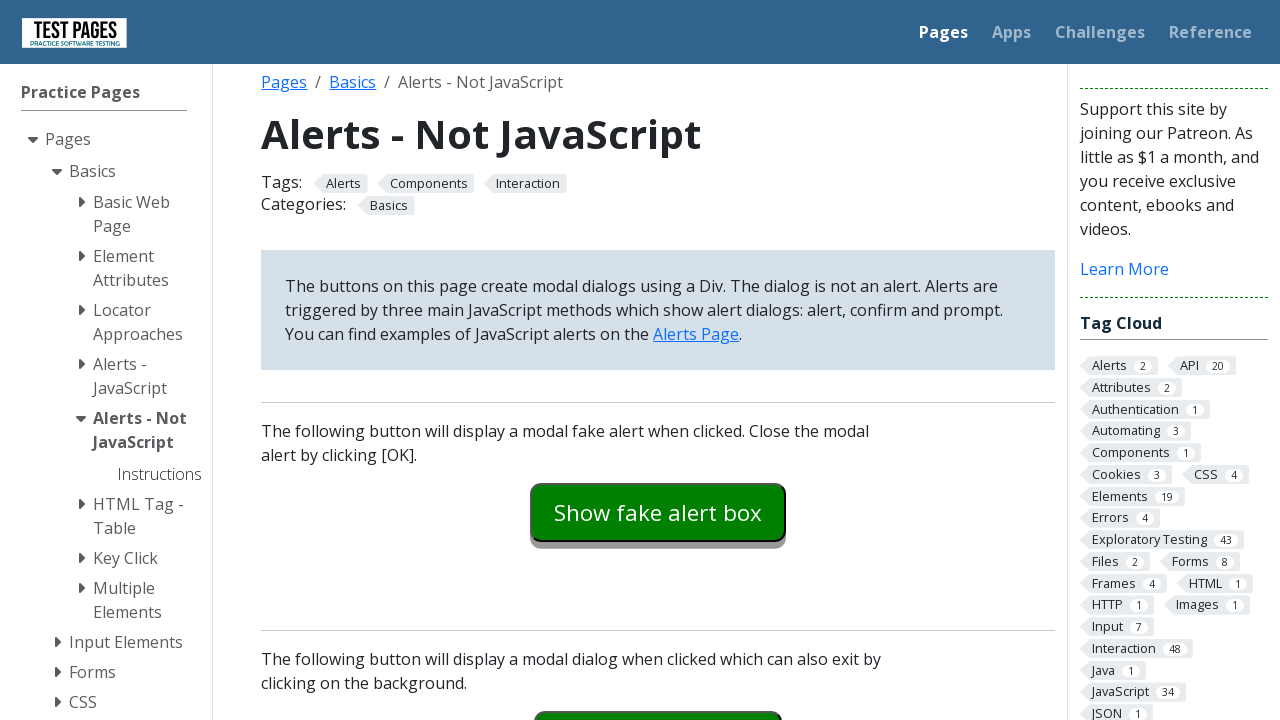